Tests handling of JavaScript confirm popup by clicking a button that triggers an alert, accepting the confirmation dialog, and verifying the result message is displayed.

Starting URL: https://demoqa.com/alerts

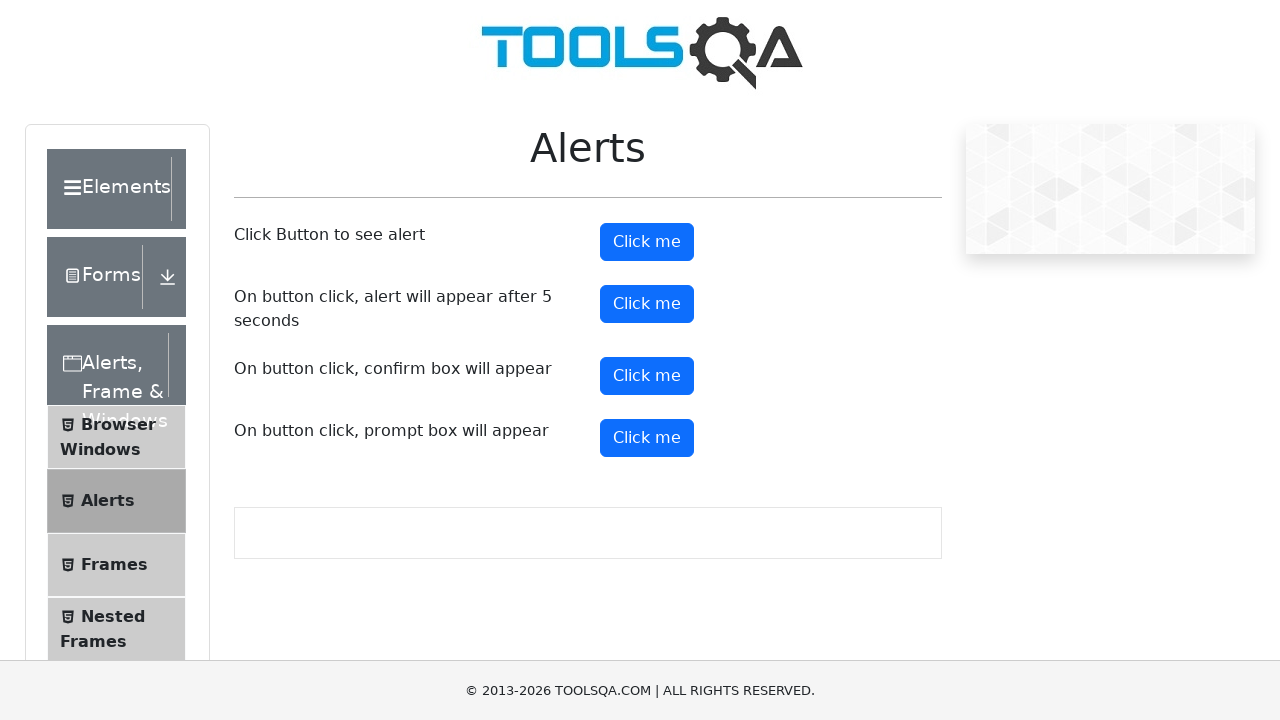

Set up dialog handler to accept confirm popup
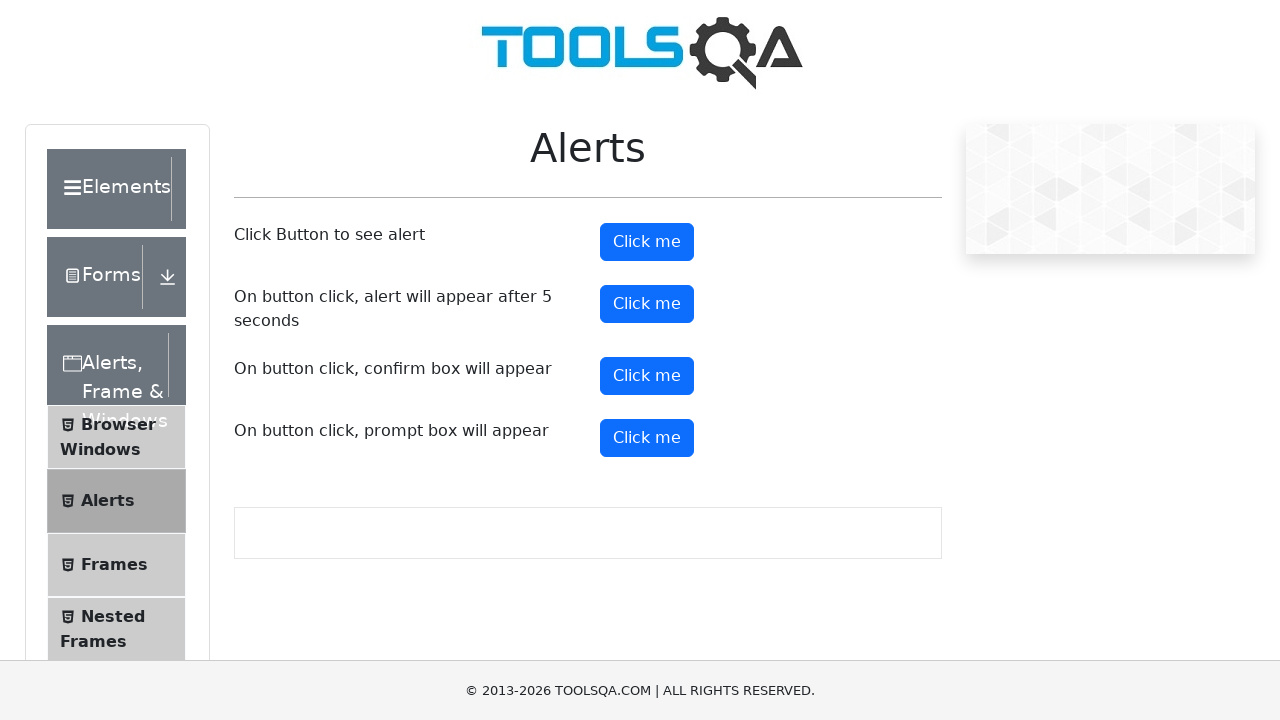

Clicked confirm button to trigger alert at (647, 376) on #confirmButton
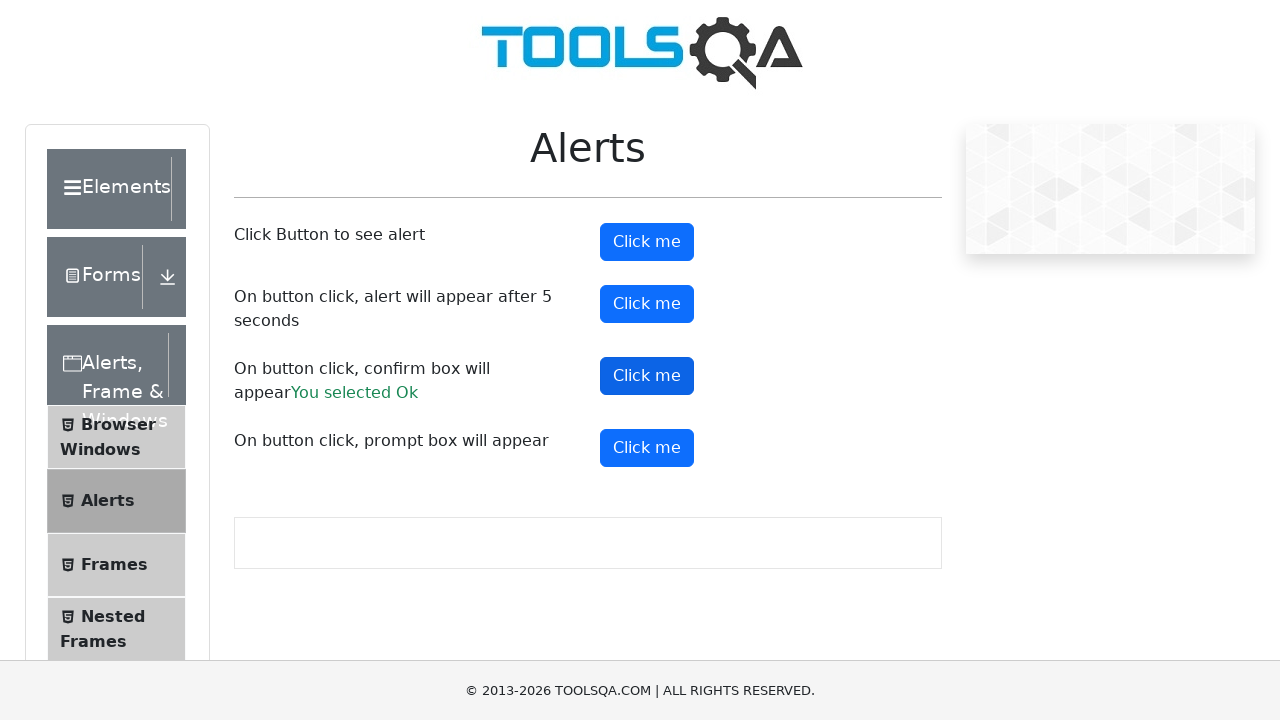

Waited for confirm result message to appear
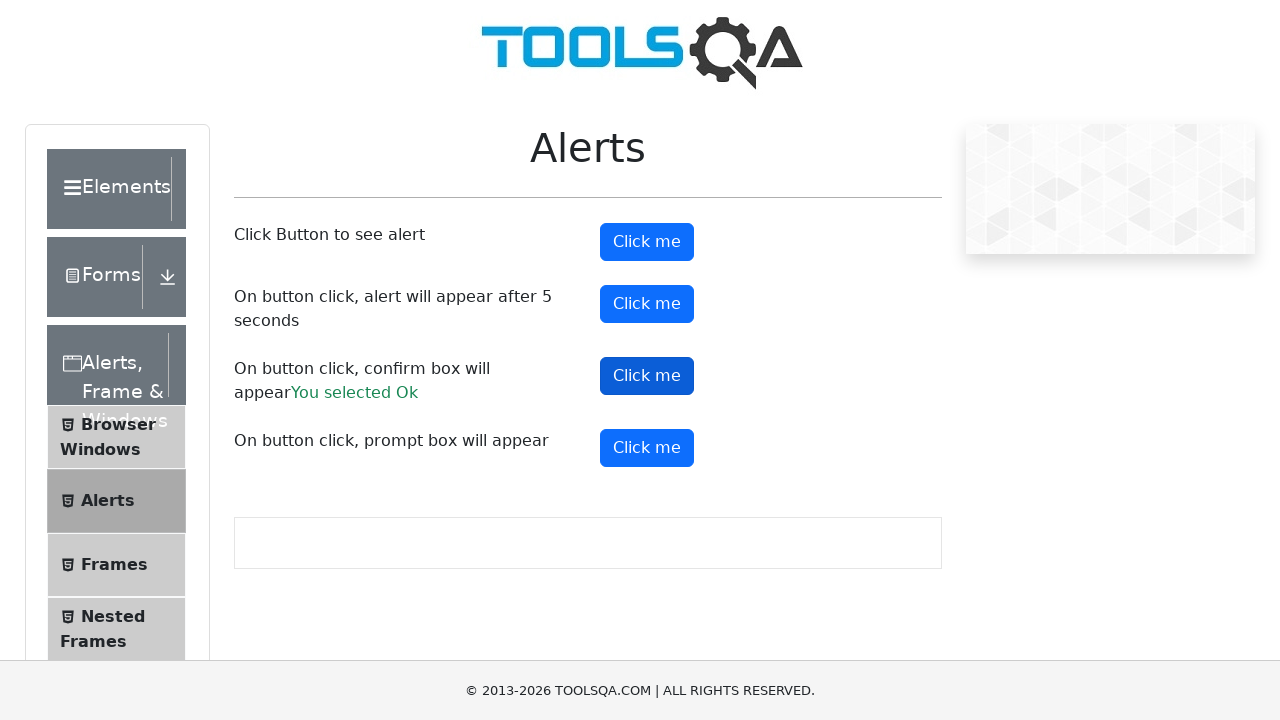

Retrieved result text: You selected Ok
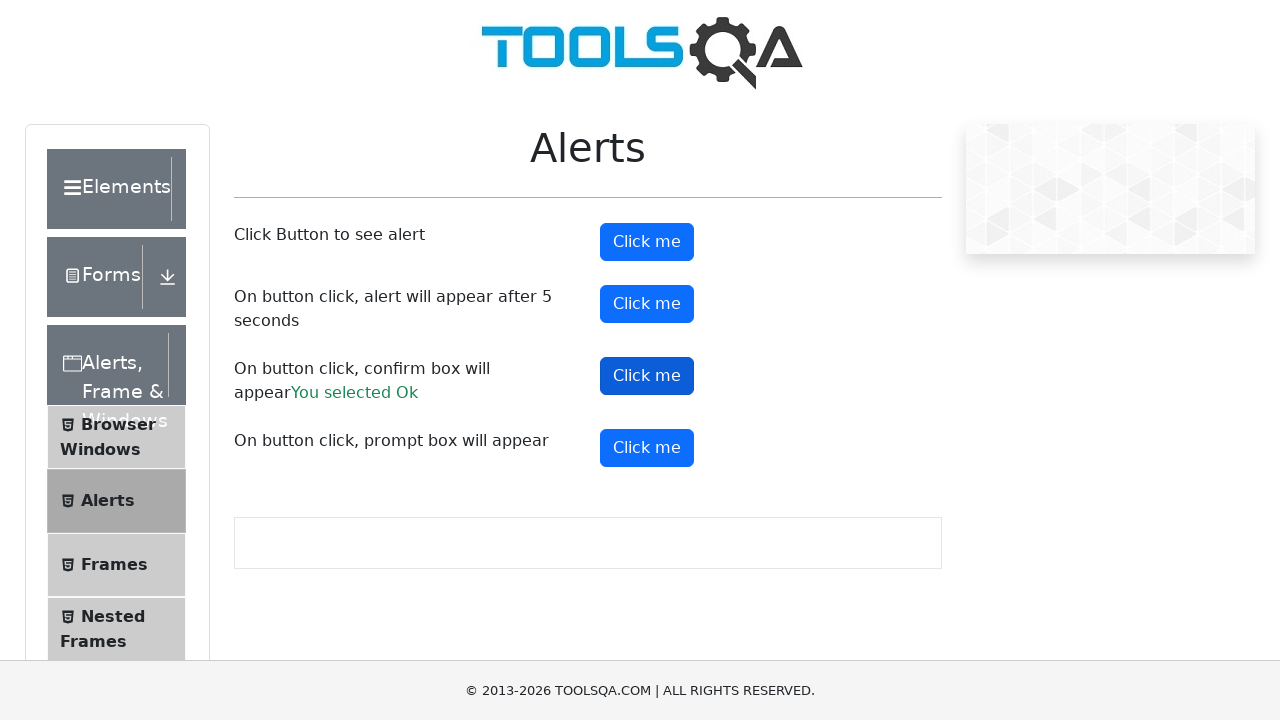

Printed result text to console
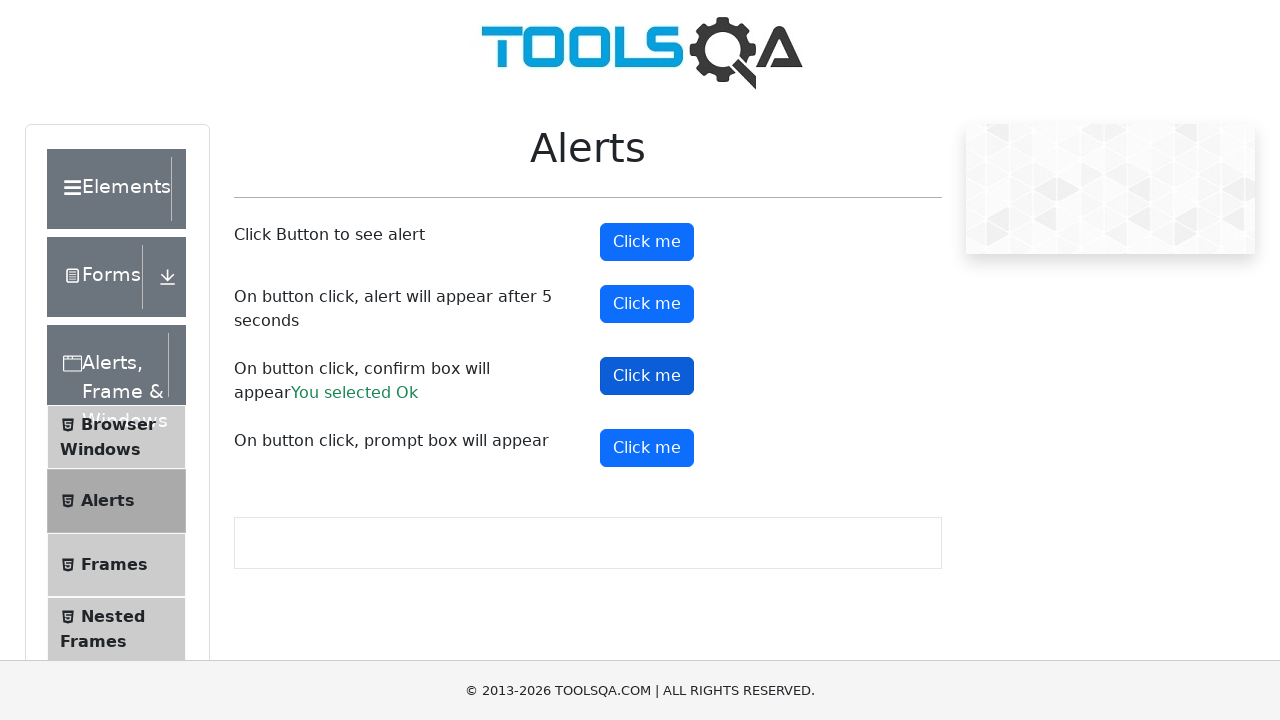

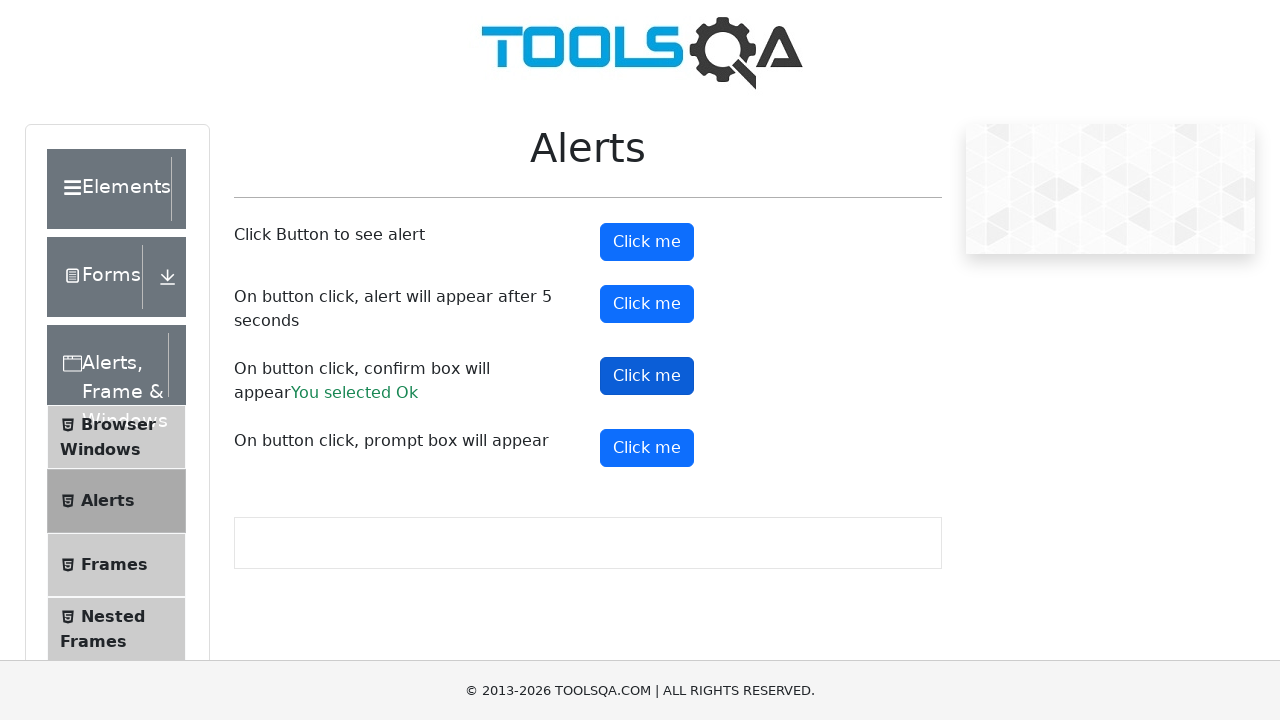